Tests changing the background color of the page body to purple using JavaScript execution, then verifies the color change via CSS value inspection.

Starting URL: https://demoqa.com/

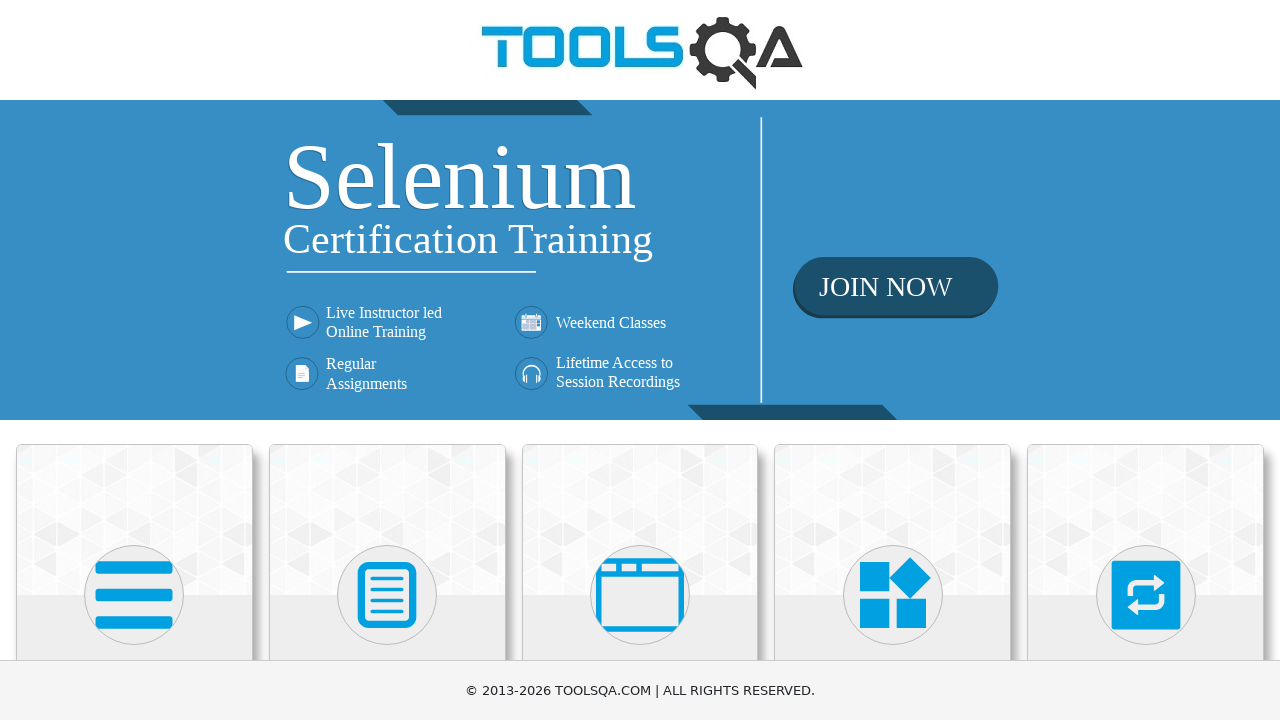

Navigated to https://demoqa.com/
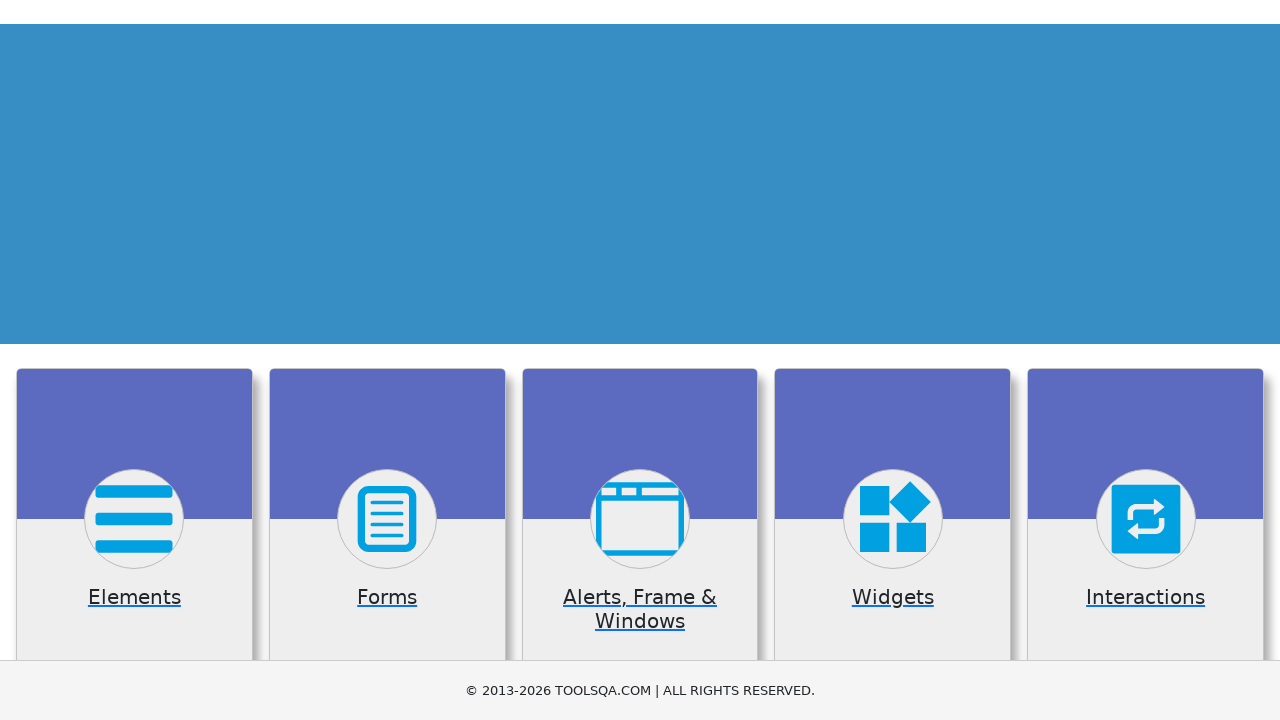

Executed JavaScript to change body background color to purple
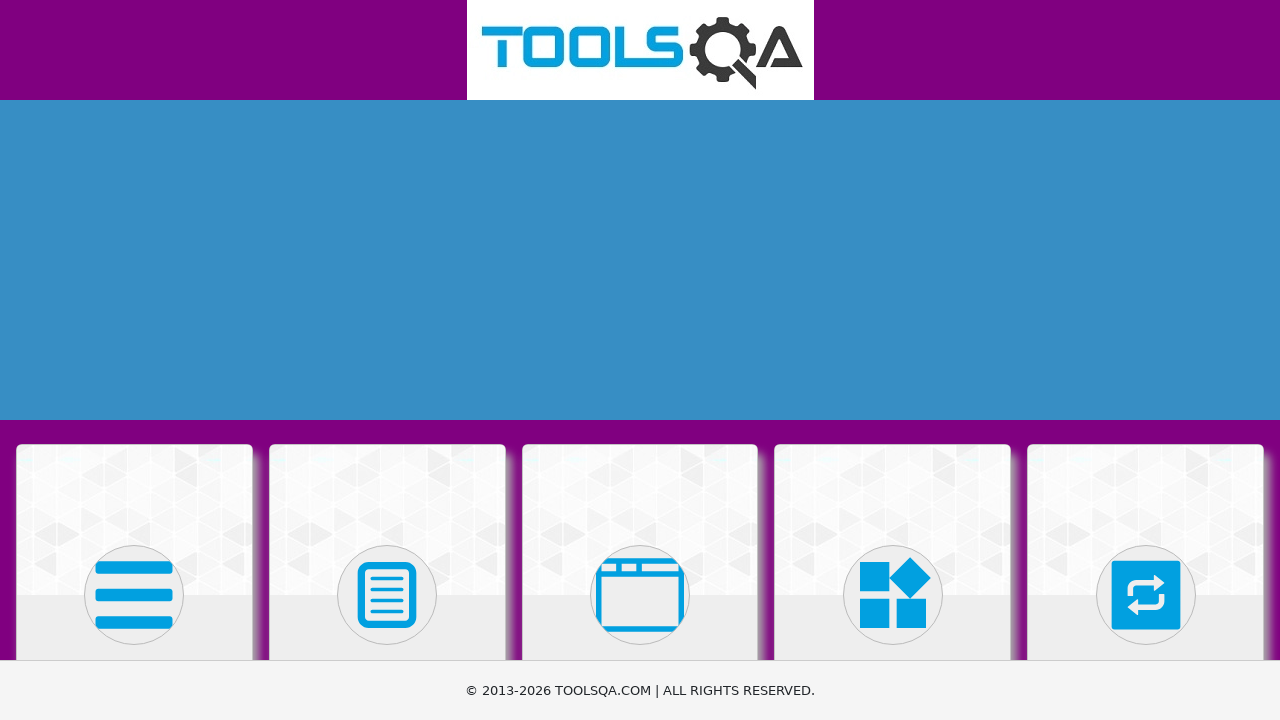

Waited 2 seconds to observe the background color change
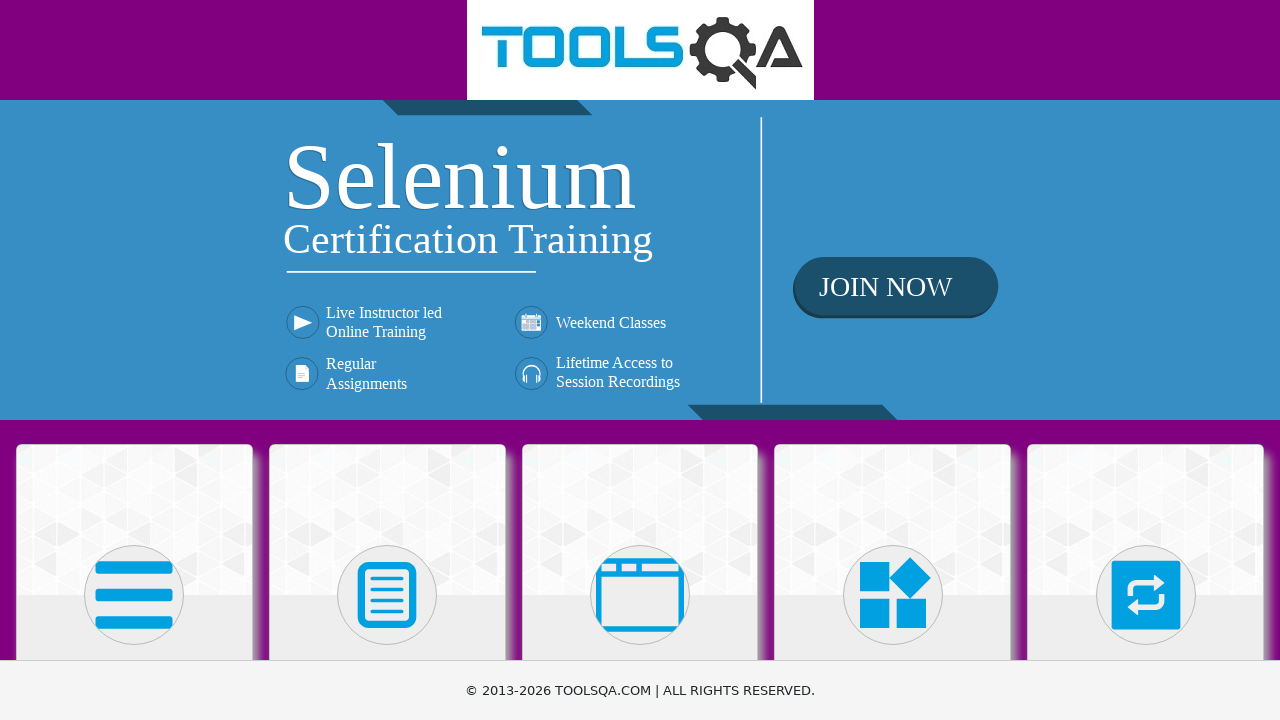

Located body element
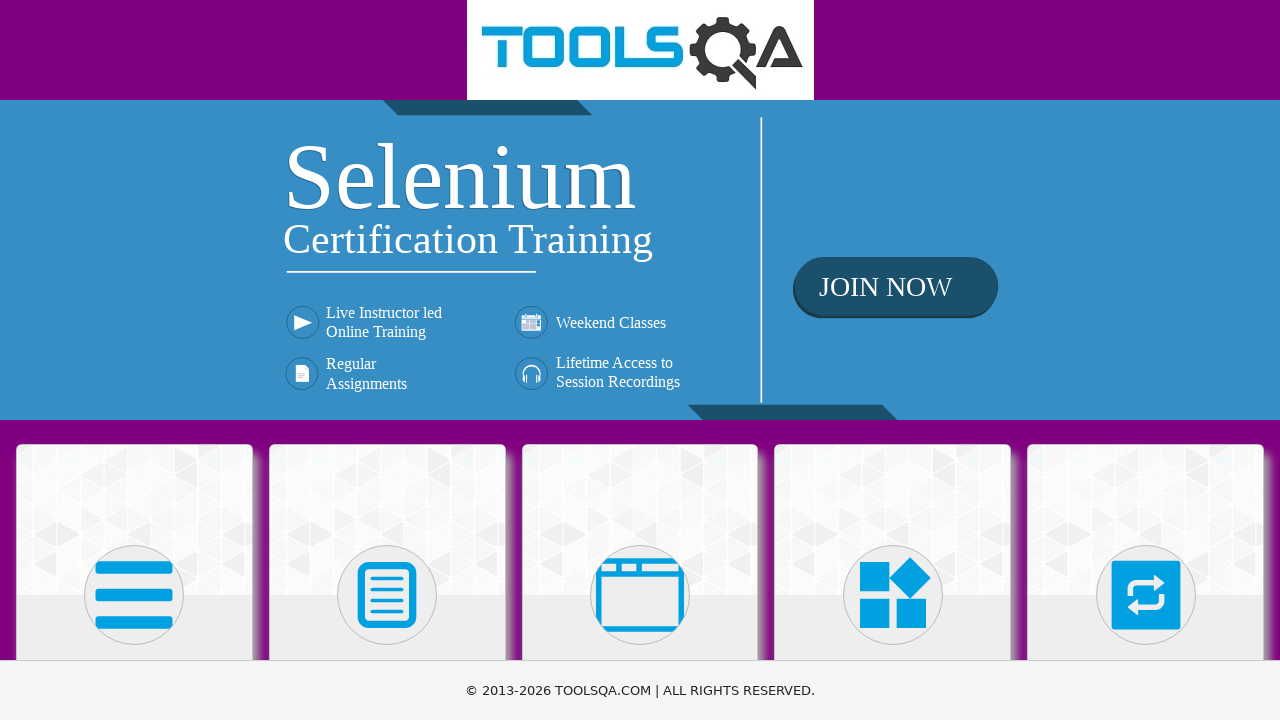

Retrieved computed background color value from body element
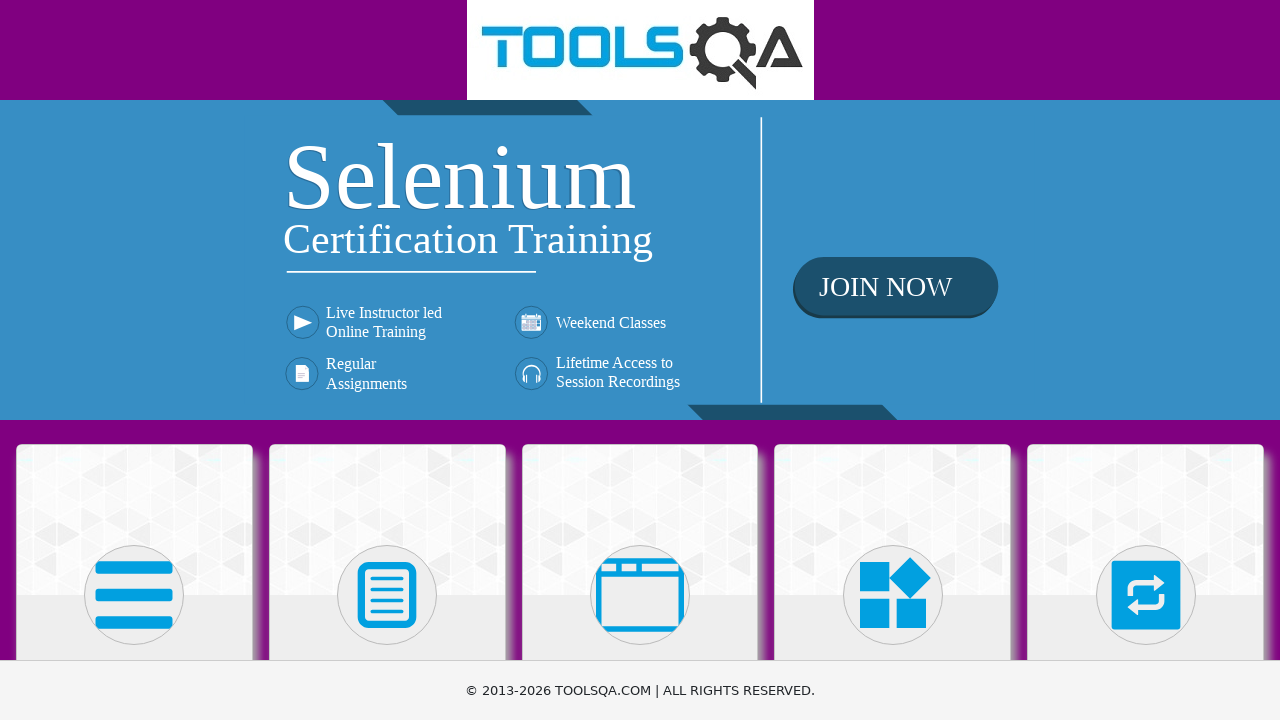

Verified background color is rgb(128, 0, 128) - test passed
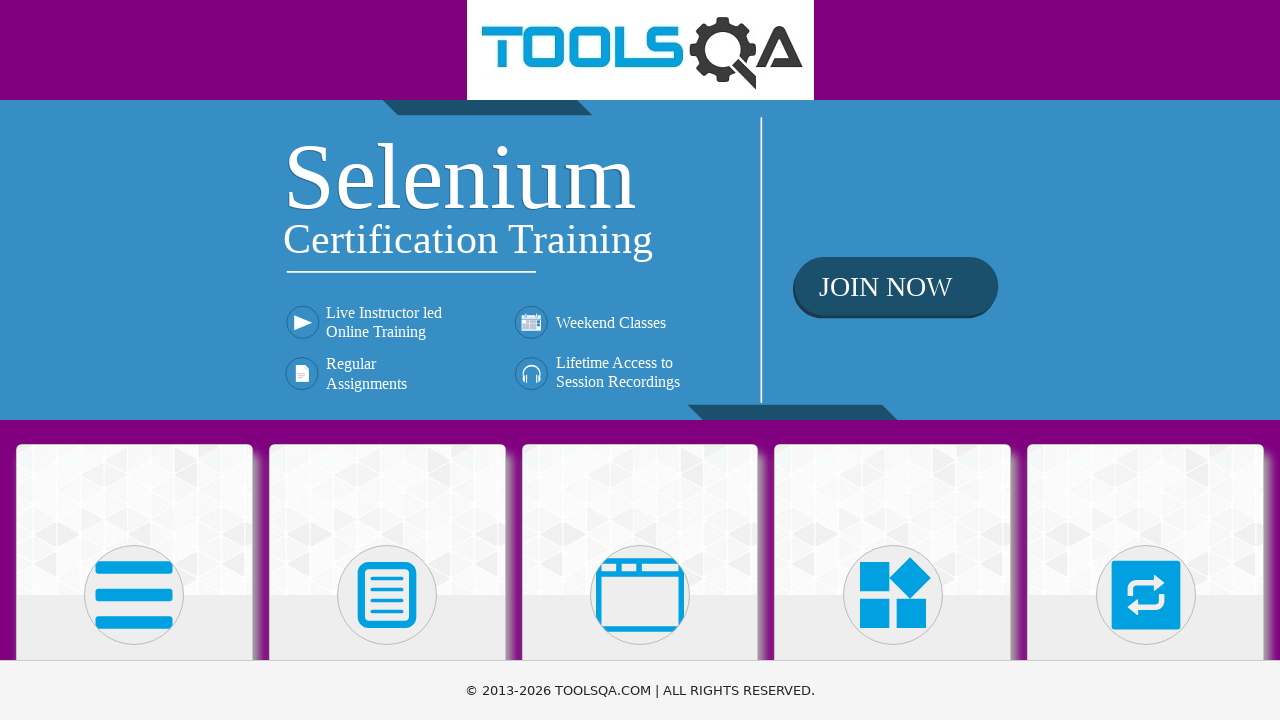

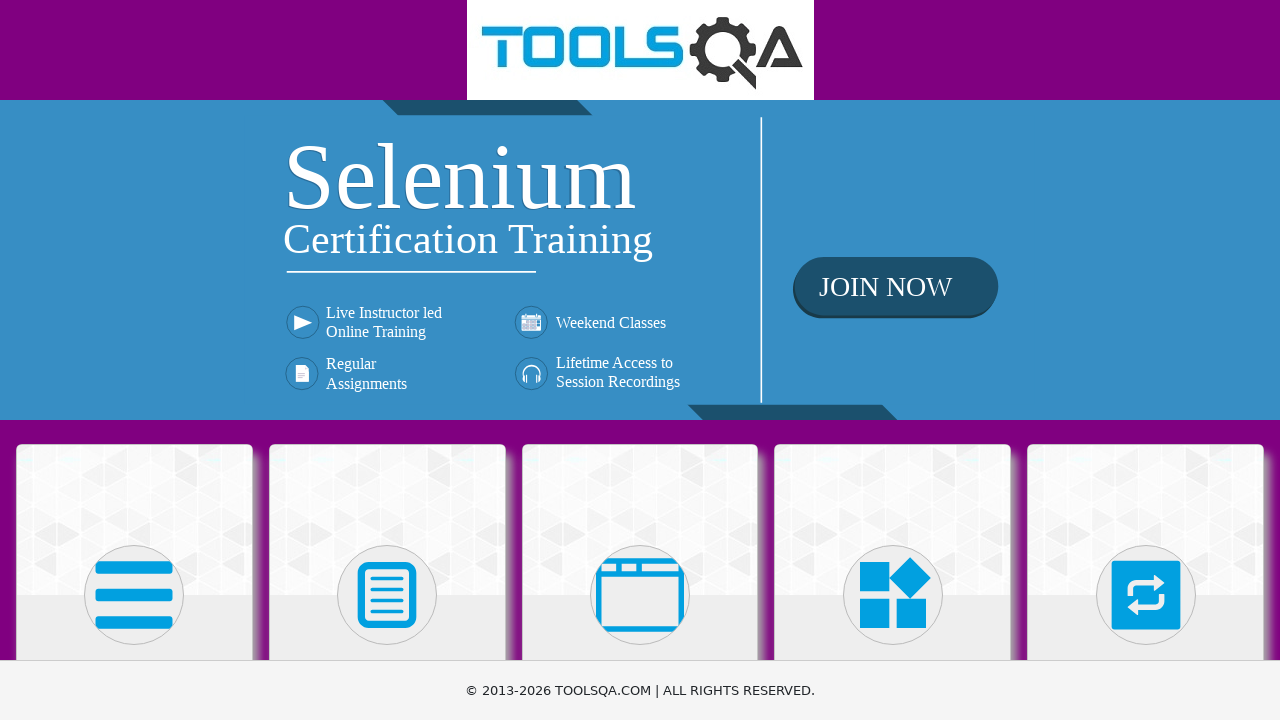